Tests clicking a button with a dynamic class attribute and handling the resulting alert dialog

Starting URL: http://uitestingplayground.com/classattr

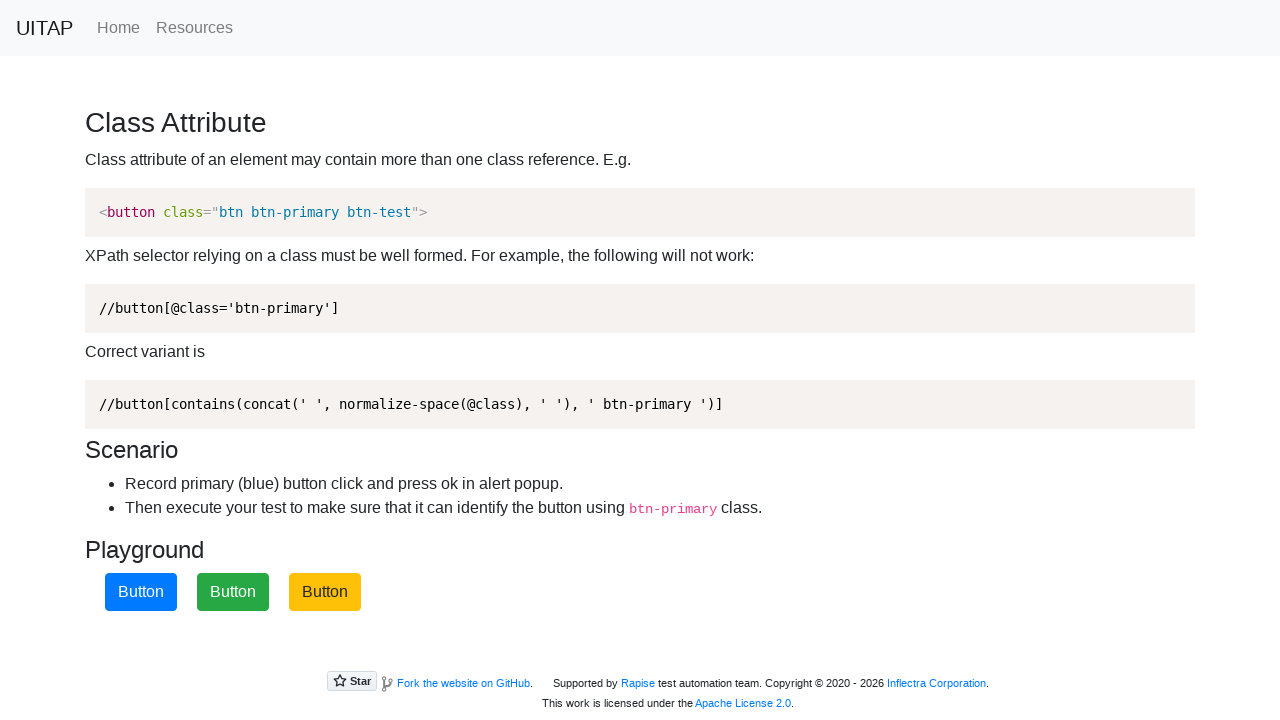

Clicked button with dynamic btn-primary class attribute at (141, 592) on xpath=//button[contains(concat(' ', normalize-space(@class), ' '), ' btn-primary
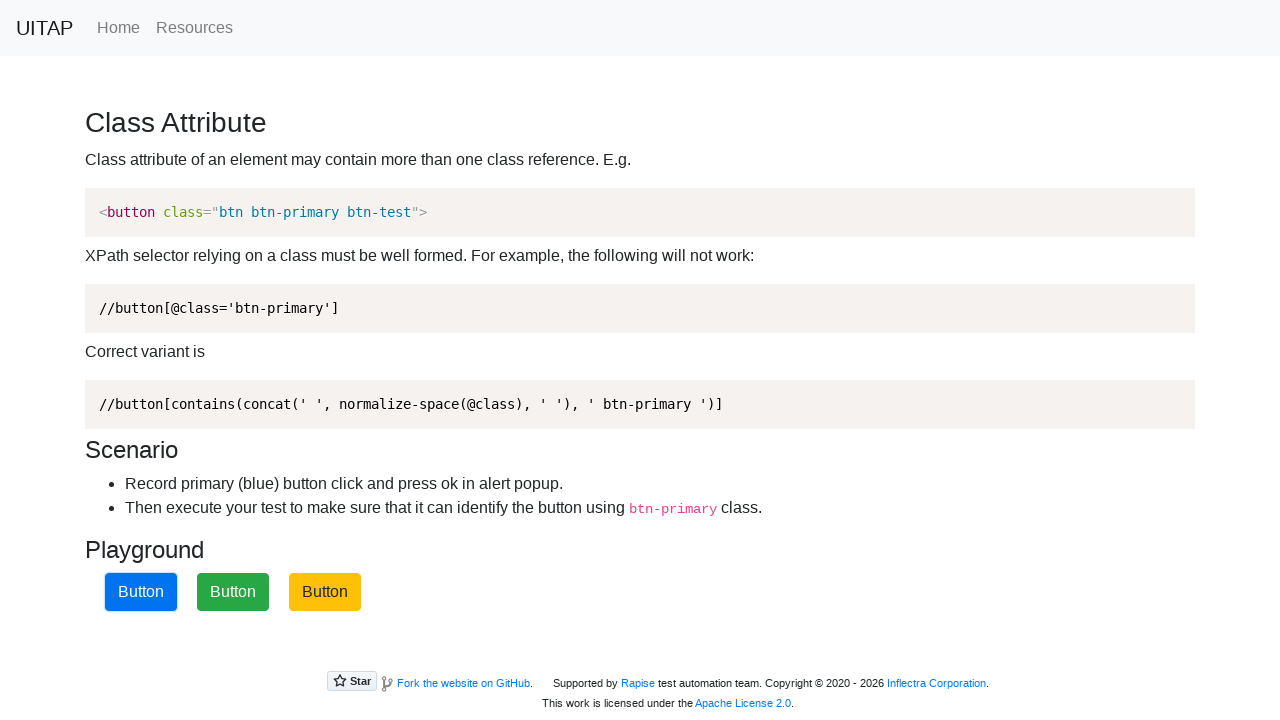

Registered dialog handler to accept alert
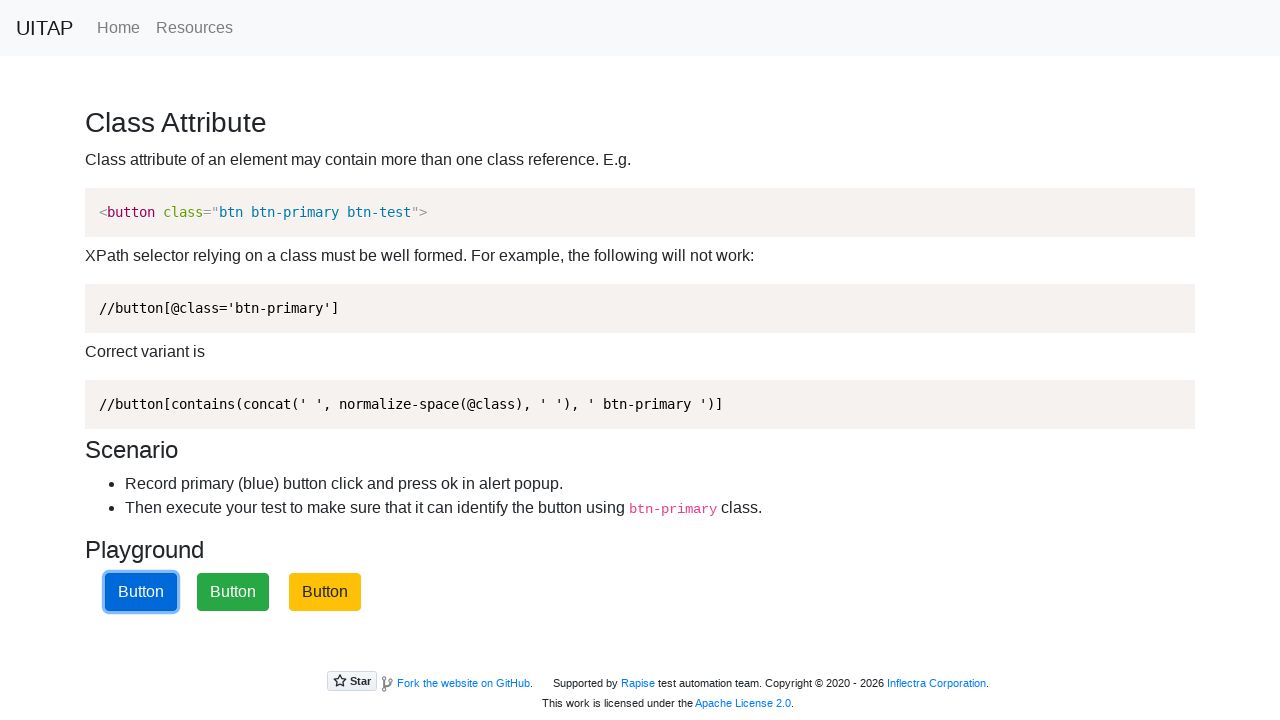

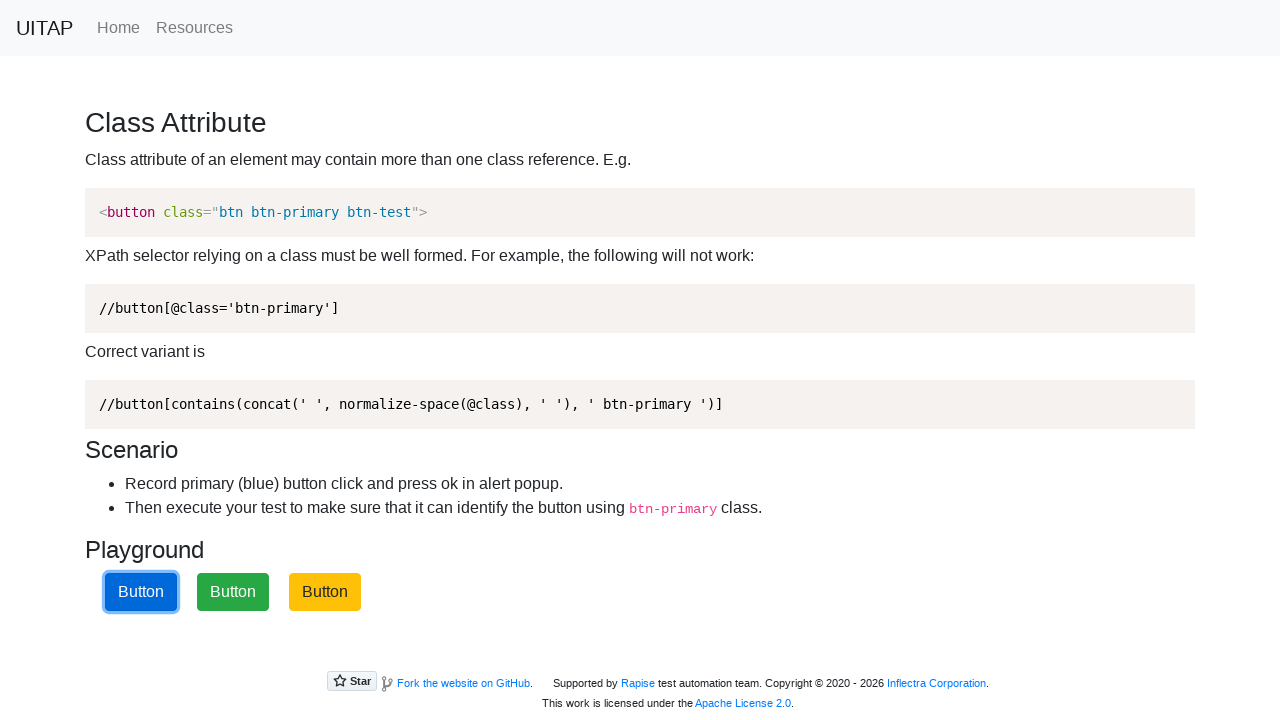